Tests clicking on the Selenium Training banner and verifying it opens the correct page in a new tab

Starting URL: https://demoqa.com/

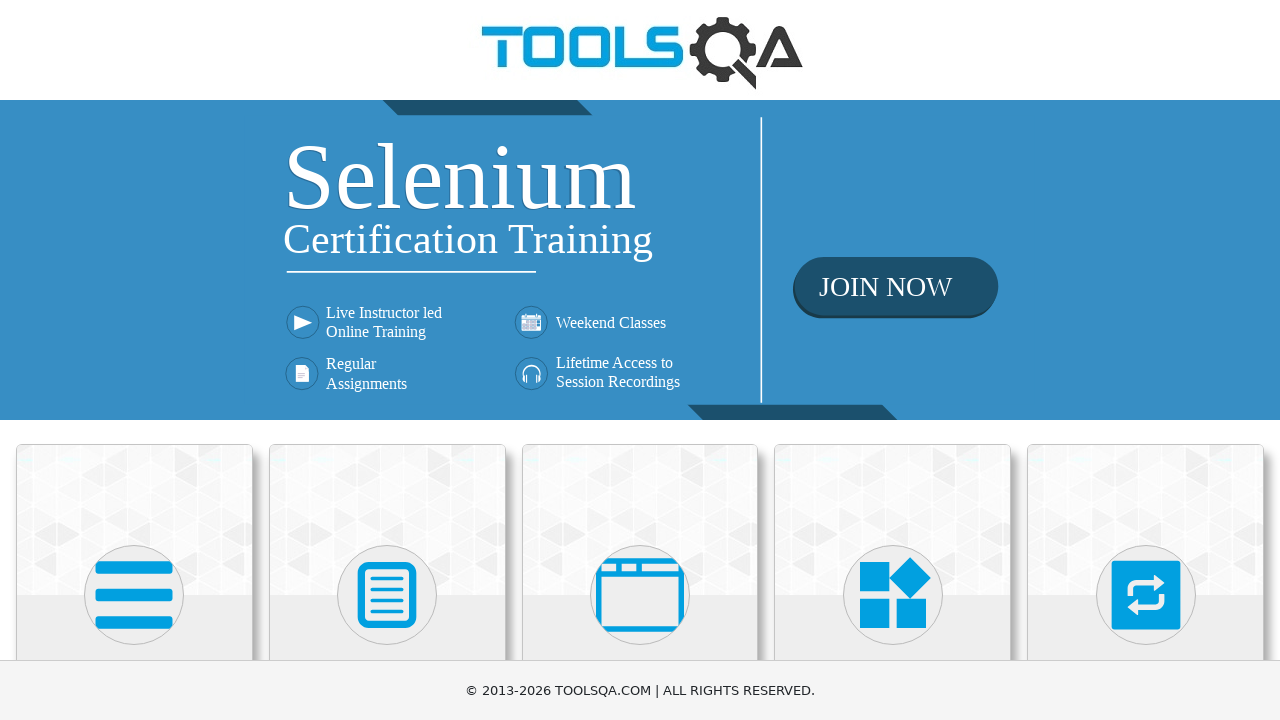

Navigated to https://demoqa.com/
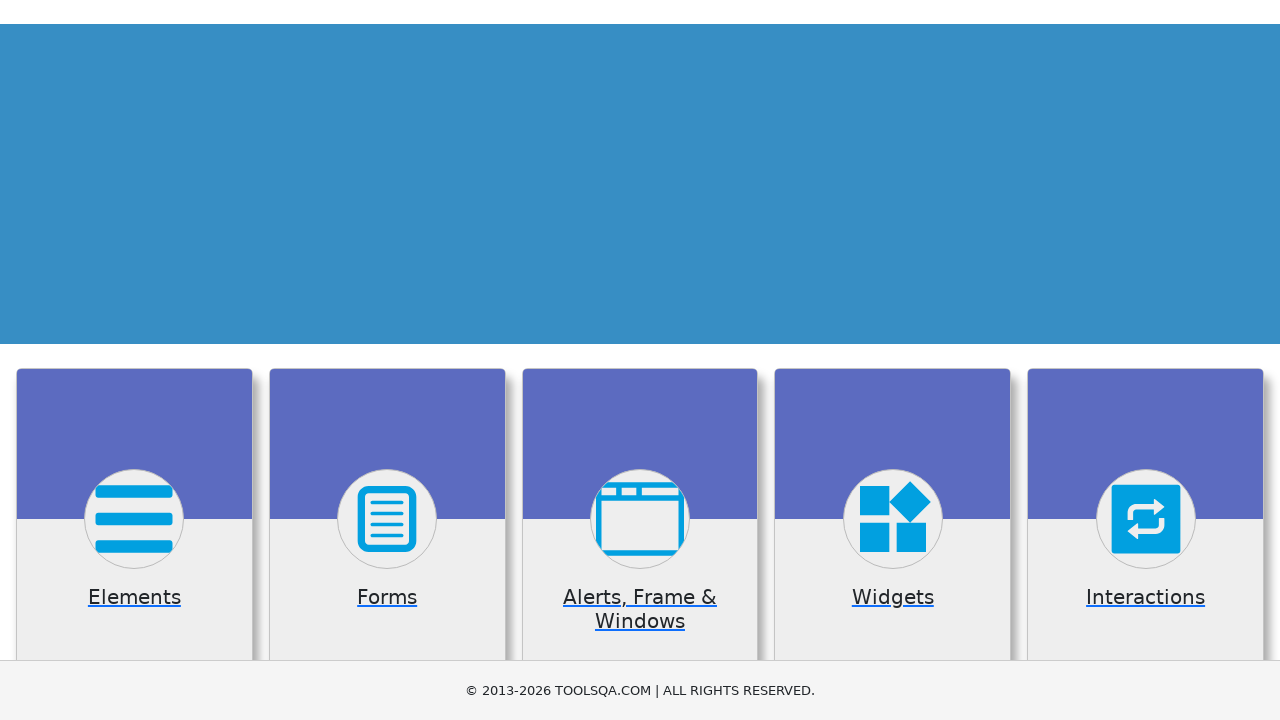

Located Selenium Training banner link
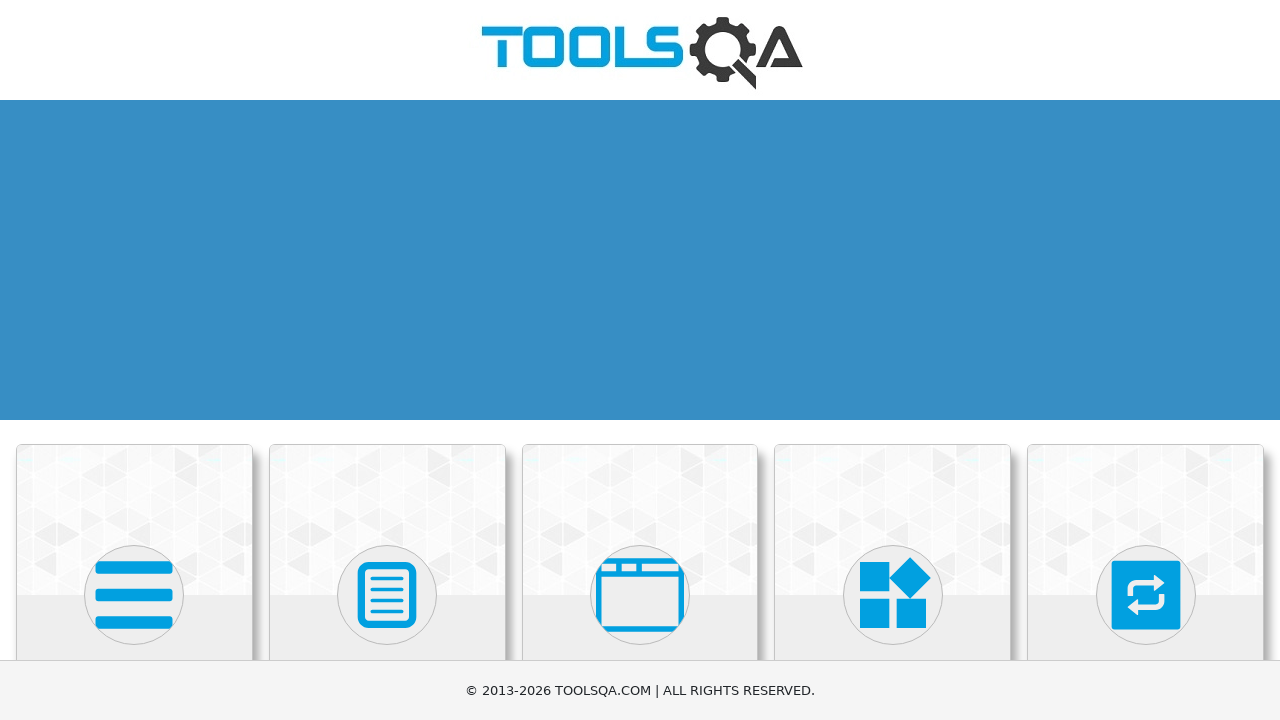

Retrieved href attribute from banner link
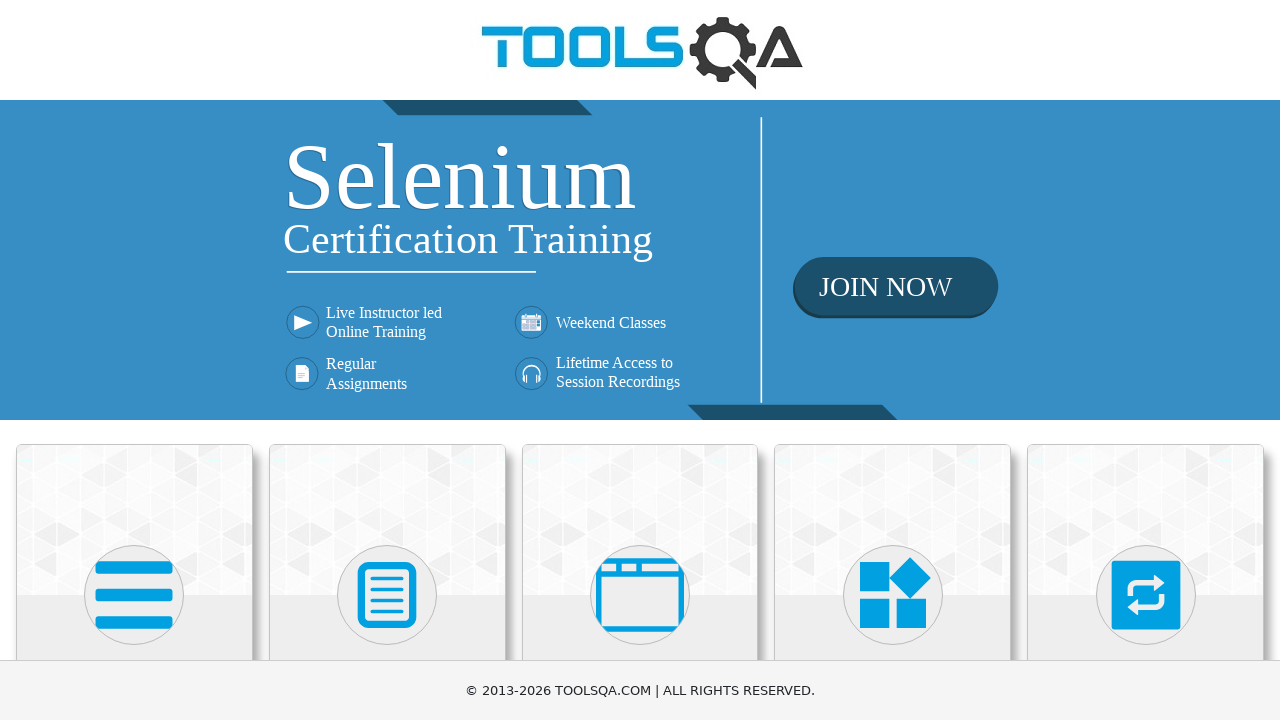

Verified banner link href is correct: https://www.toolsqa.com/selenium-training/
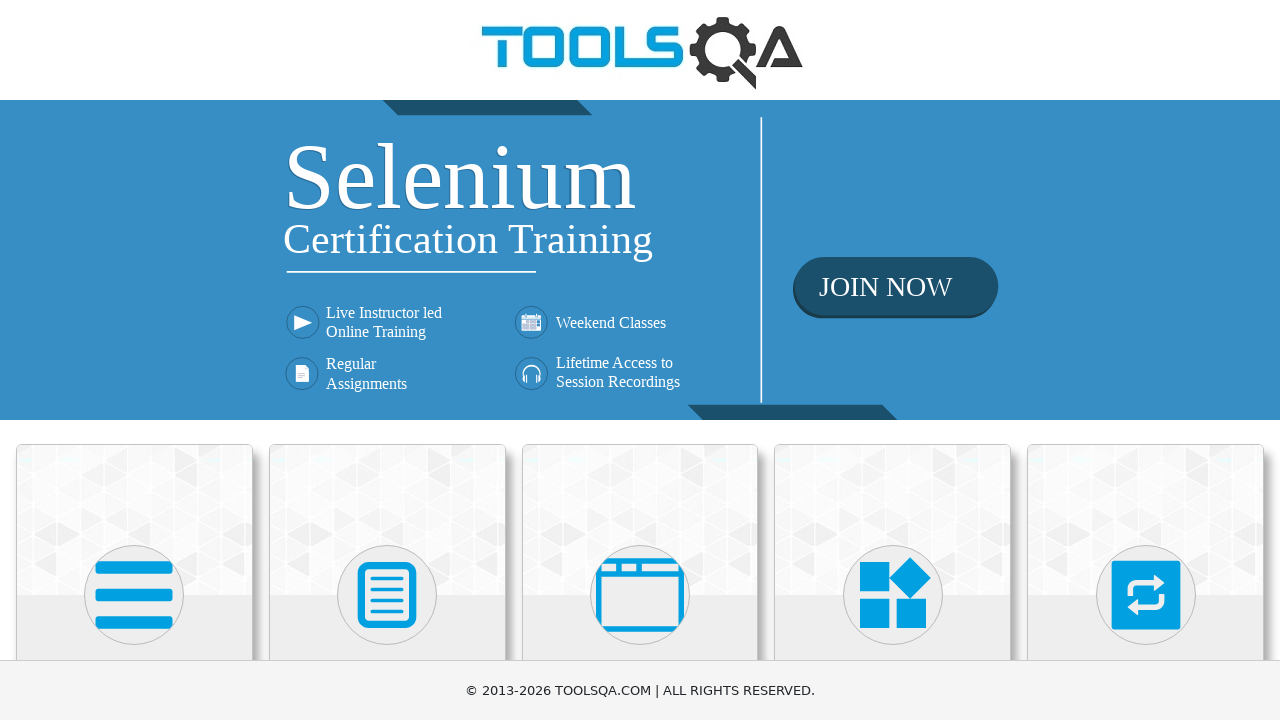

Clicked Selenium Training banner link at (640, 260) on div.home-banner a
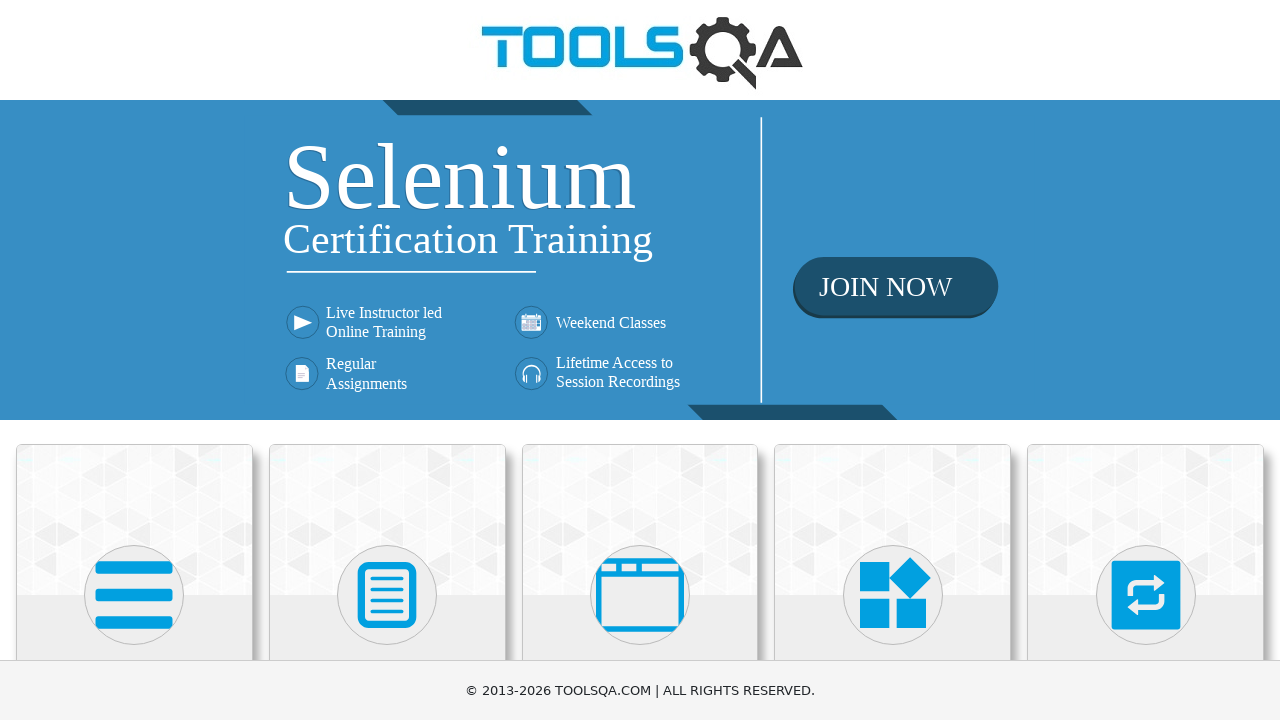

New tab opened and captured
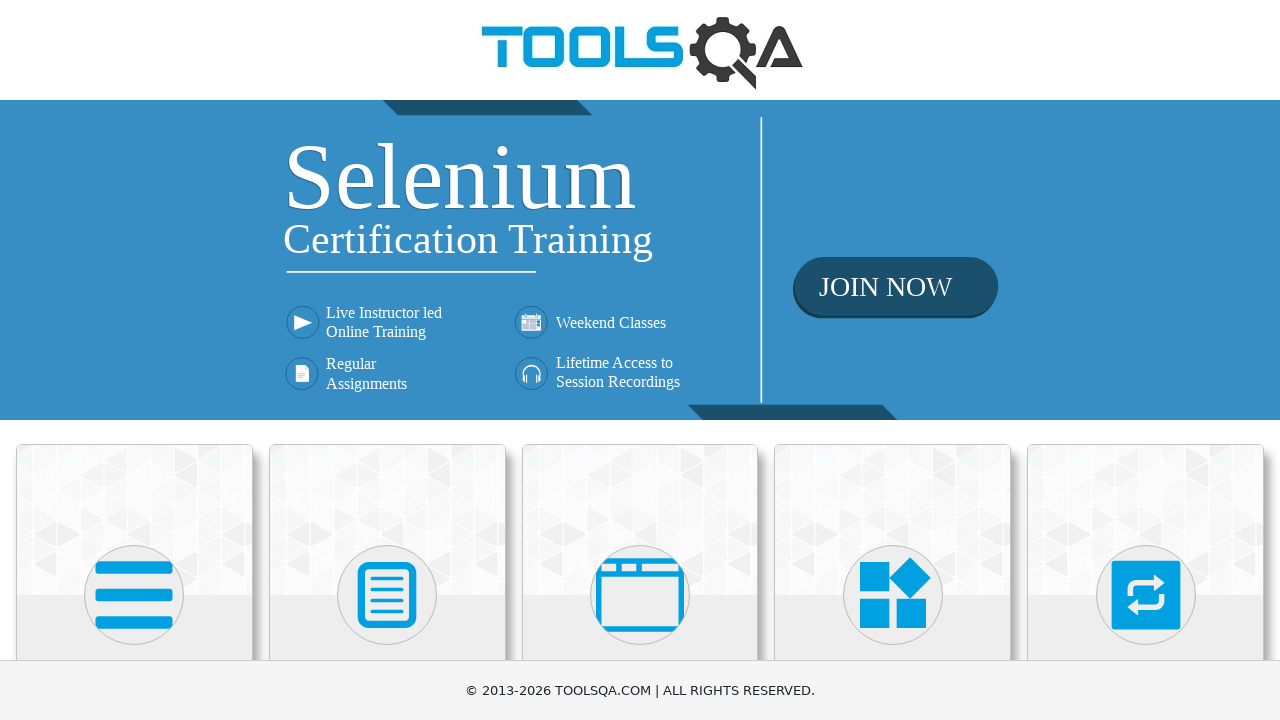

New page loaded completely
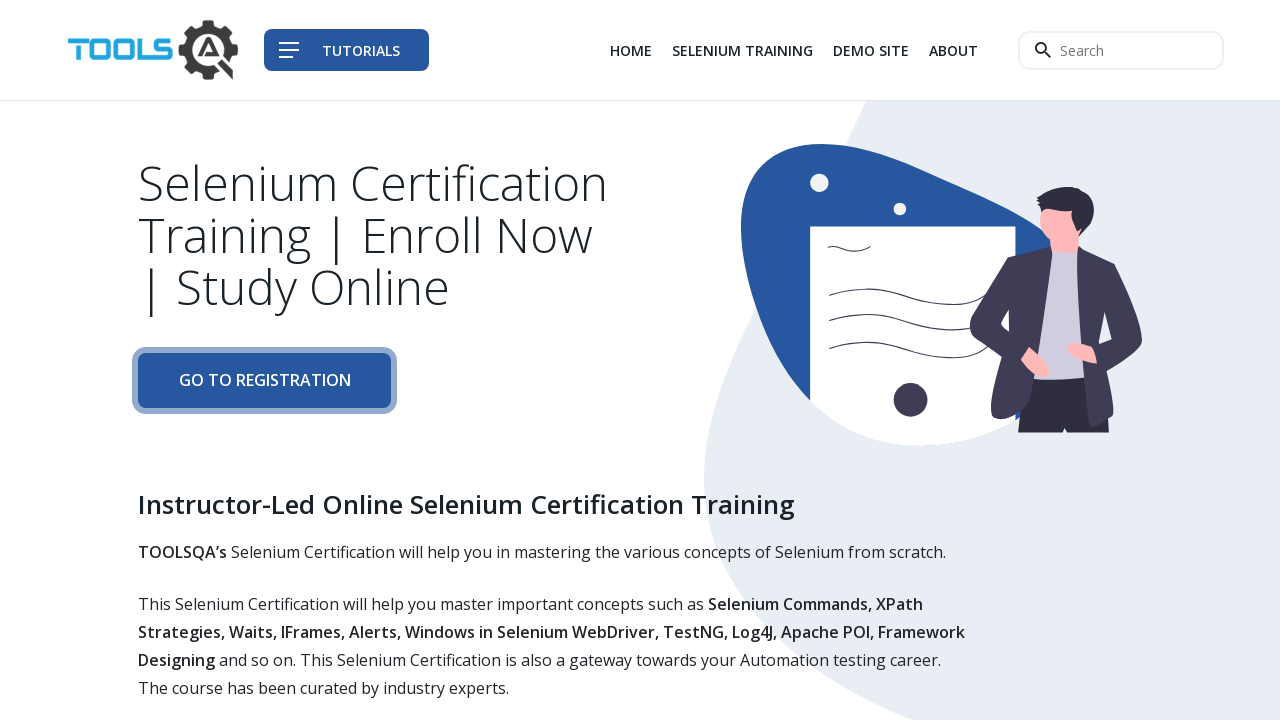

Verified new page title is 'Tools QA - Selenium Training'
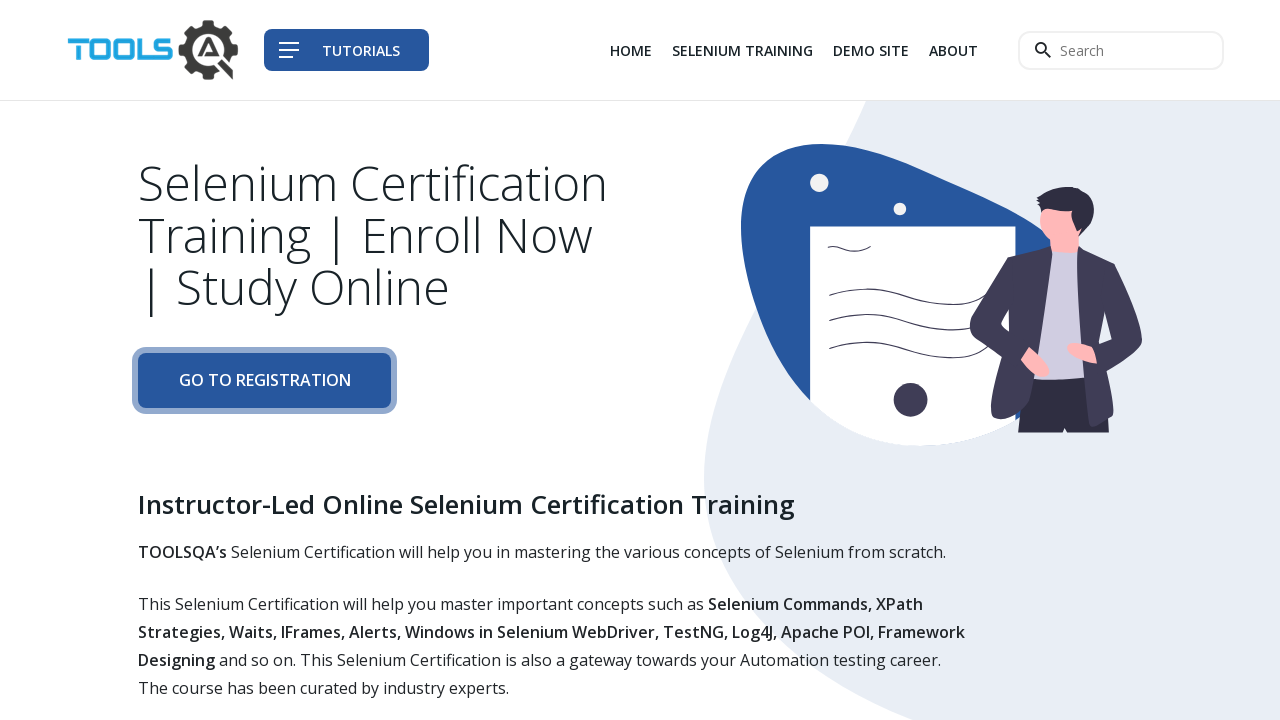

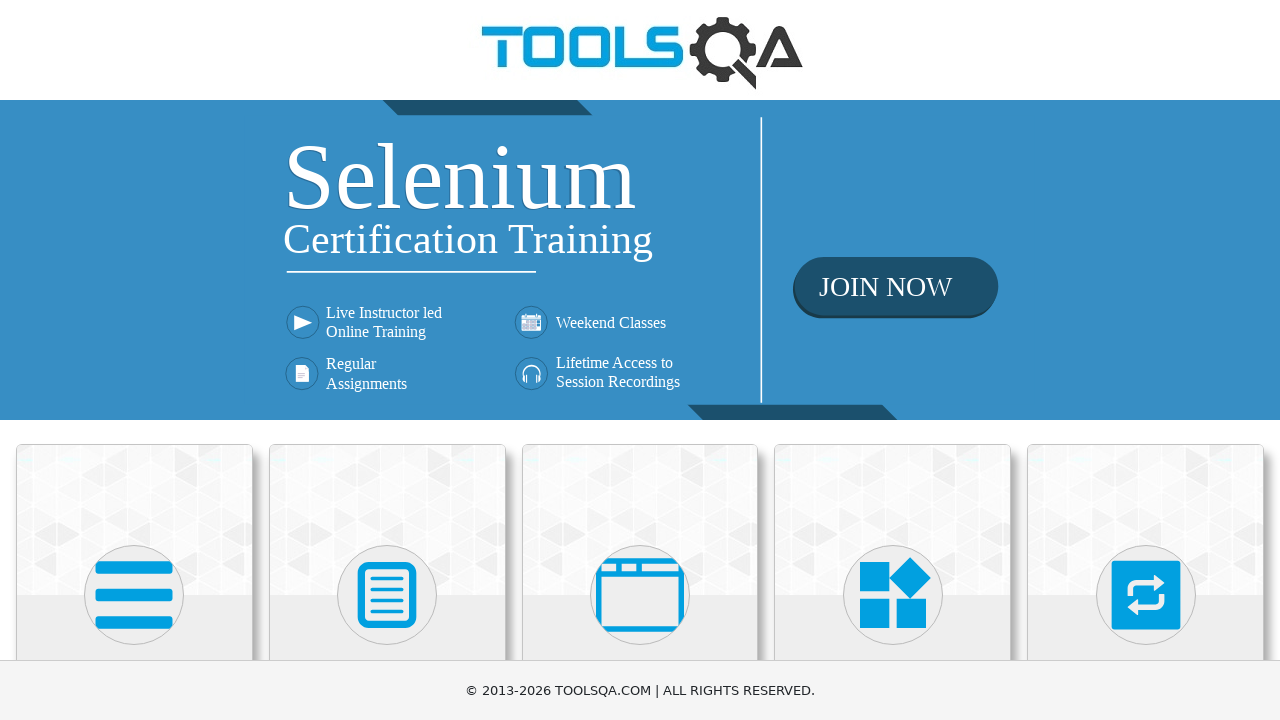